Tests the search functionality on W3Schools by clicking the search field and entering a search term "Everest"

Starting URL: http://w3schools.com/

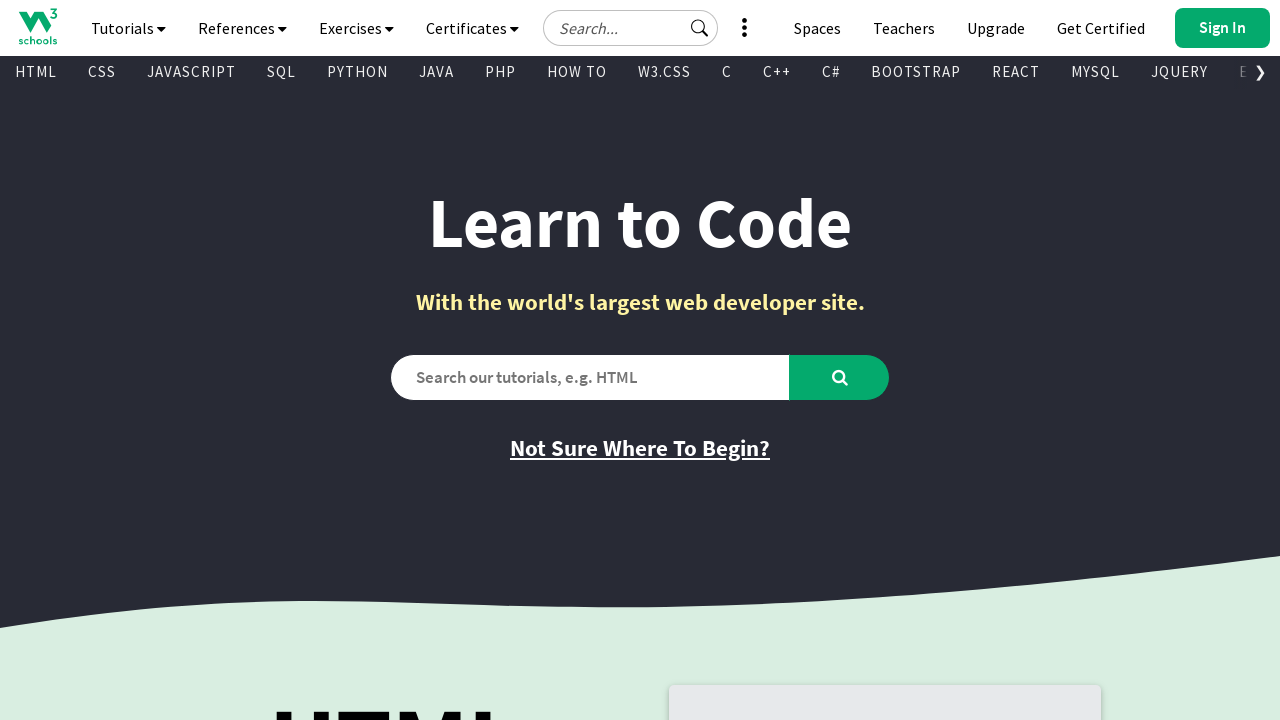

Clicked on the search input field at (590, 377) on #search2
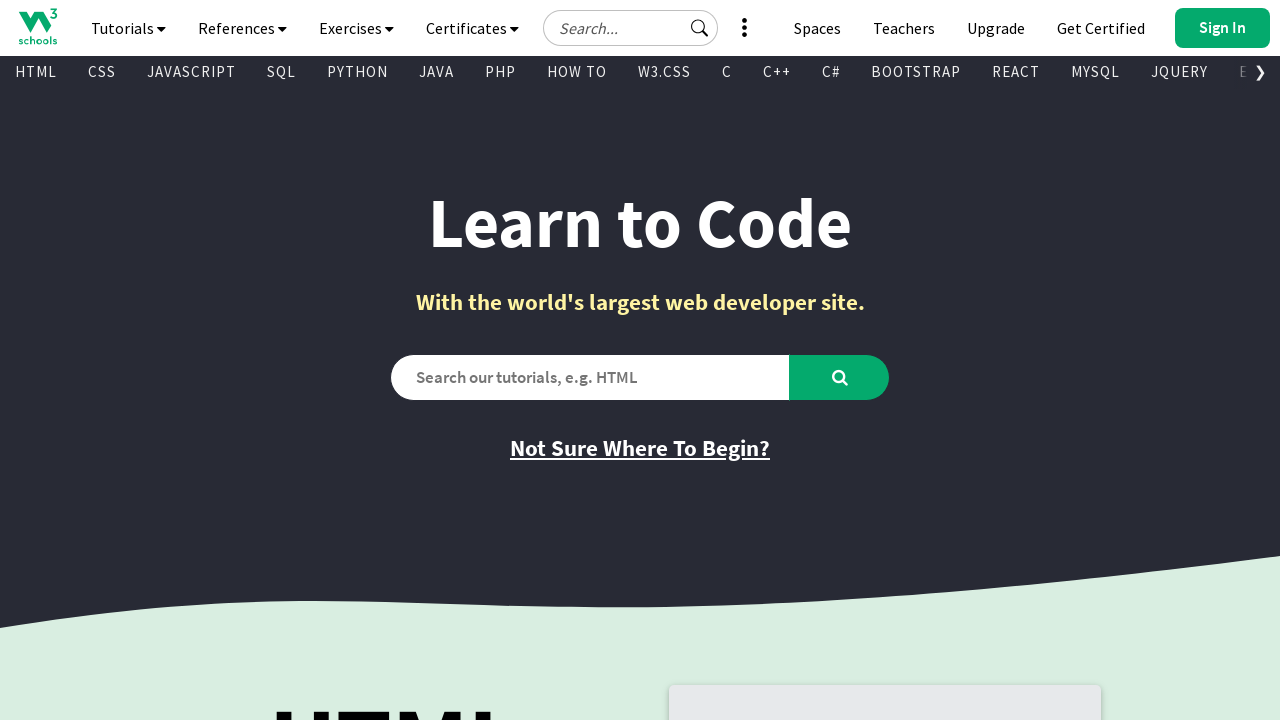

Entered search term 'Everest' into the search field on #search2
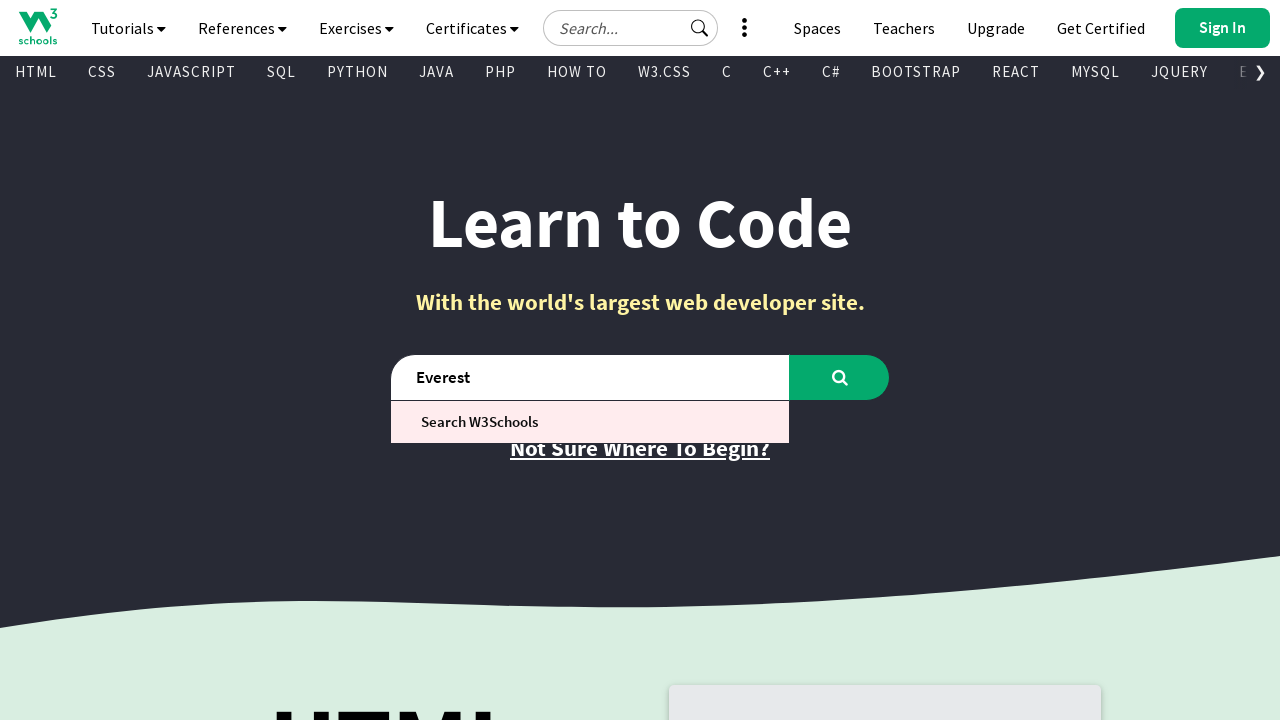

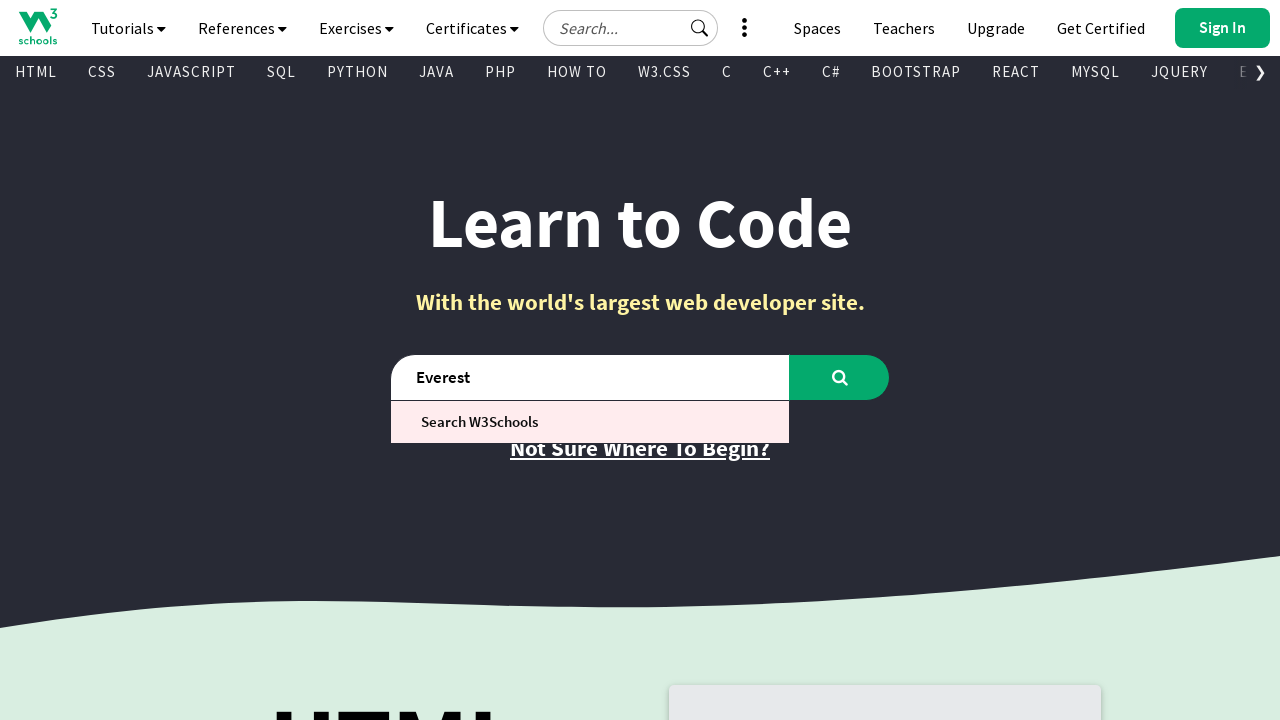